Tests right-click context menu functionality by right-clicking on an element, iterating through menu options, clicking on "Copy" option, and handling the resulting alert dialog

Starting URL: http://swisnl.github.io/jQuery-contextMenu/demo.html

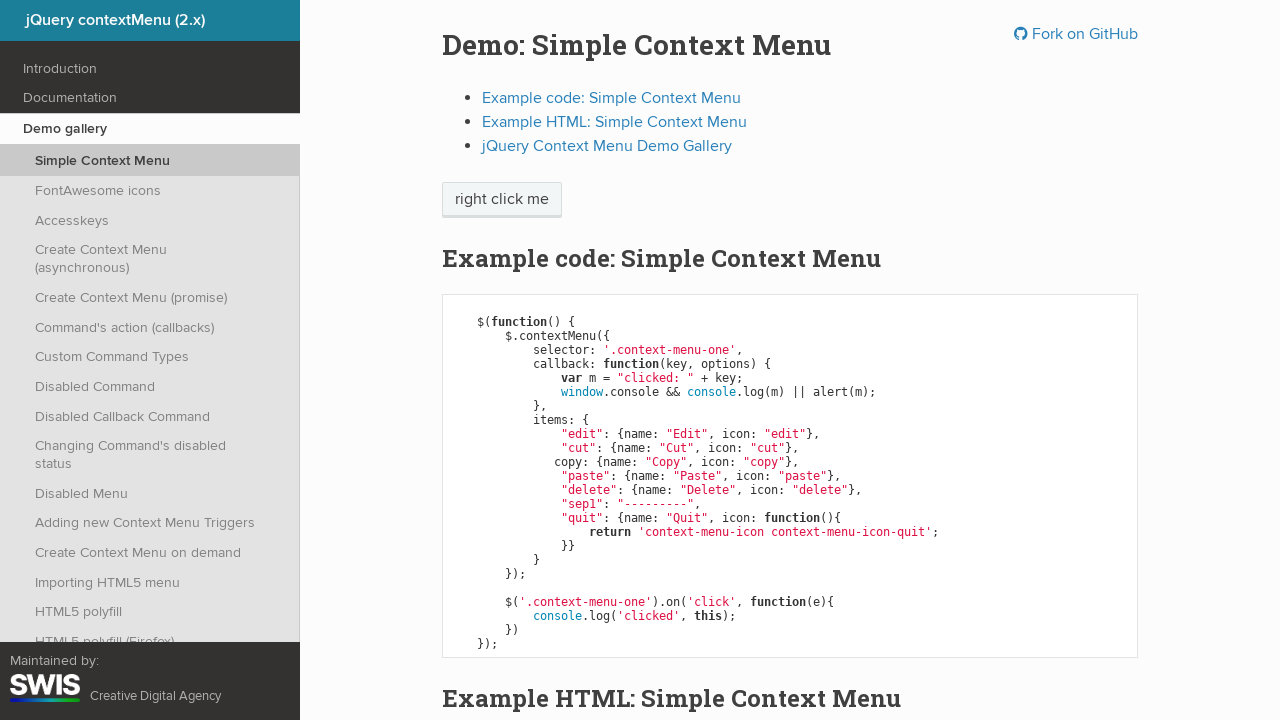

Located the 'right click me' element
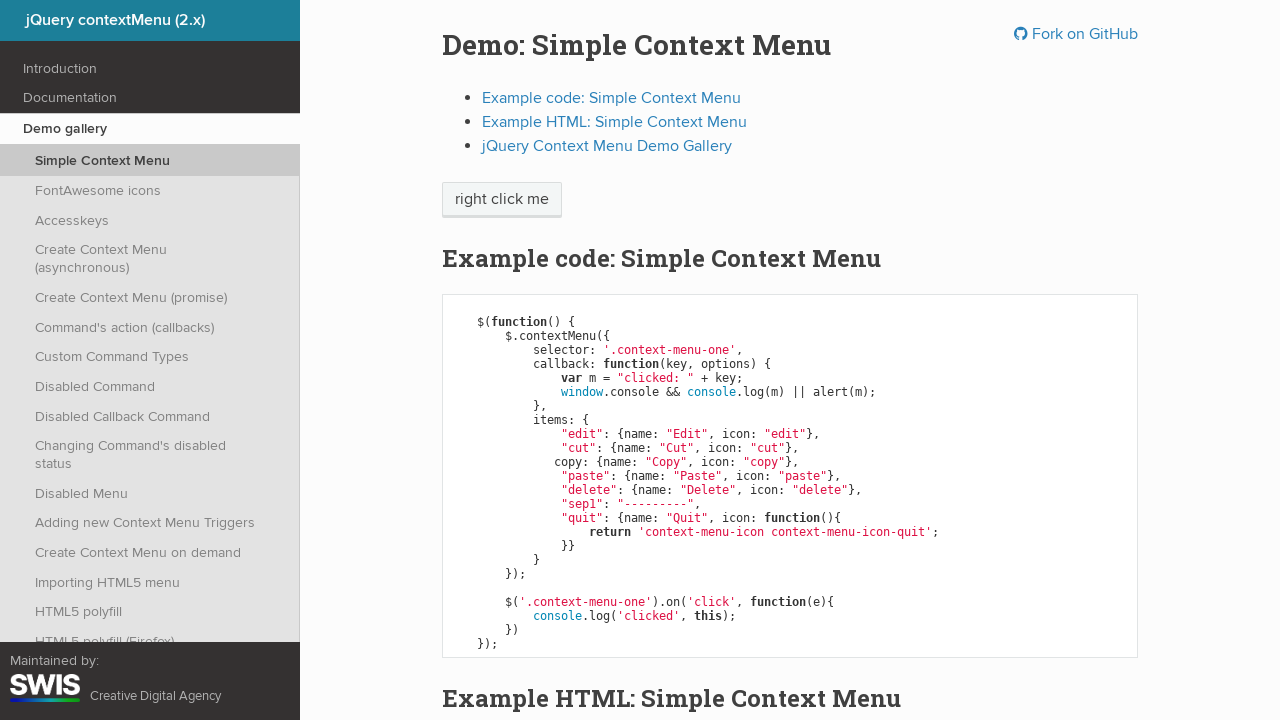

Performed right-click on the element to open context menu at (502, 200) on xpath=//span[text()='right click me']
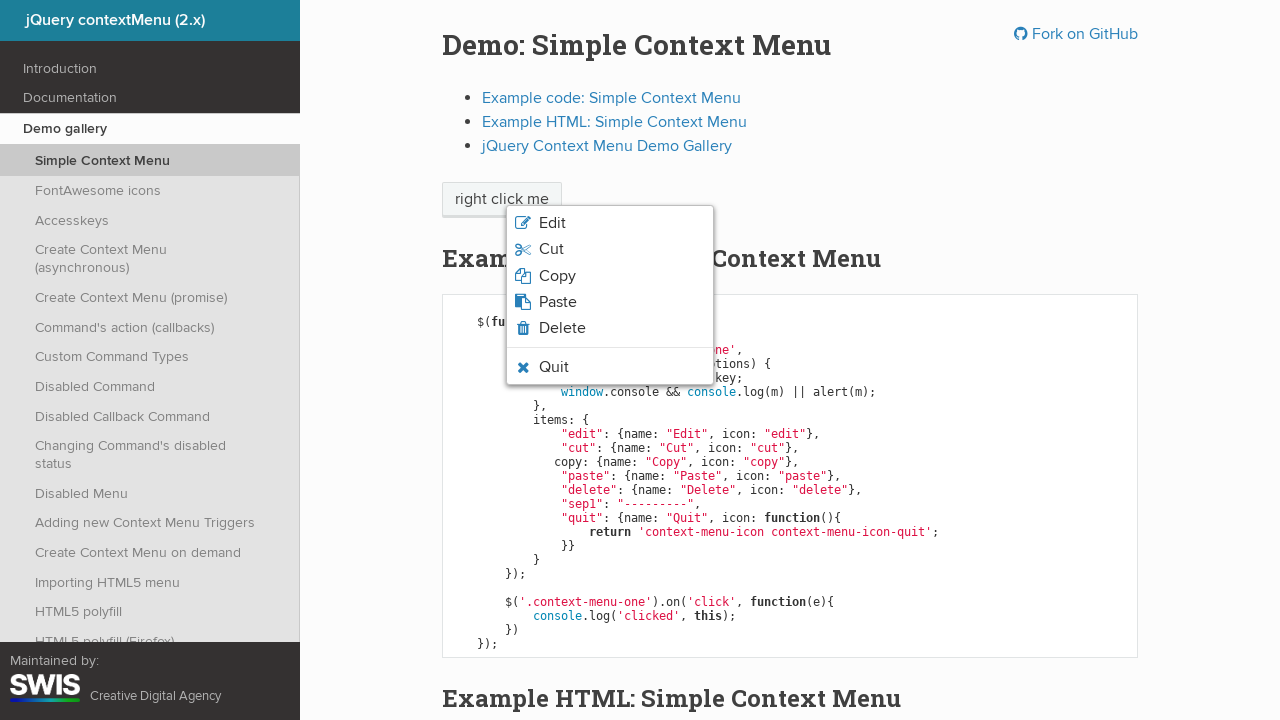

Located all context menu items
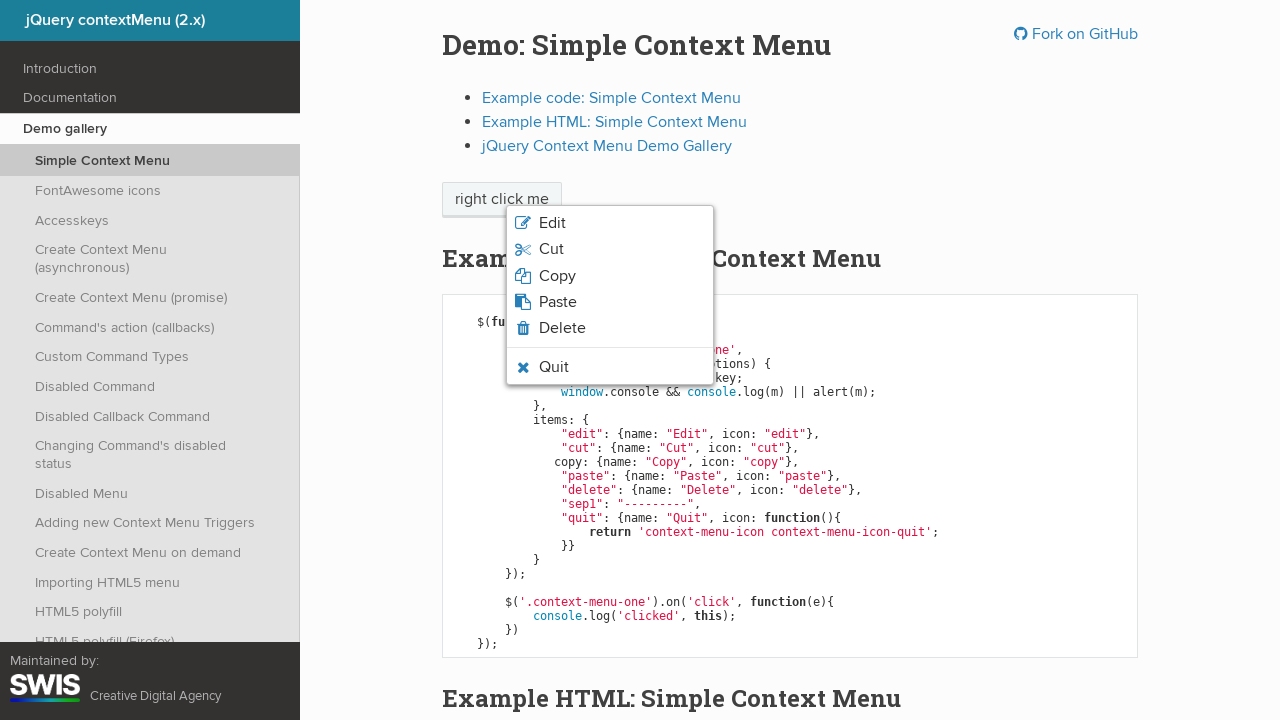

Clicked on 'Copy' option from context menu at (557, 276) on css=ul.context-menu-list span >> nth=2
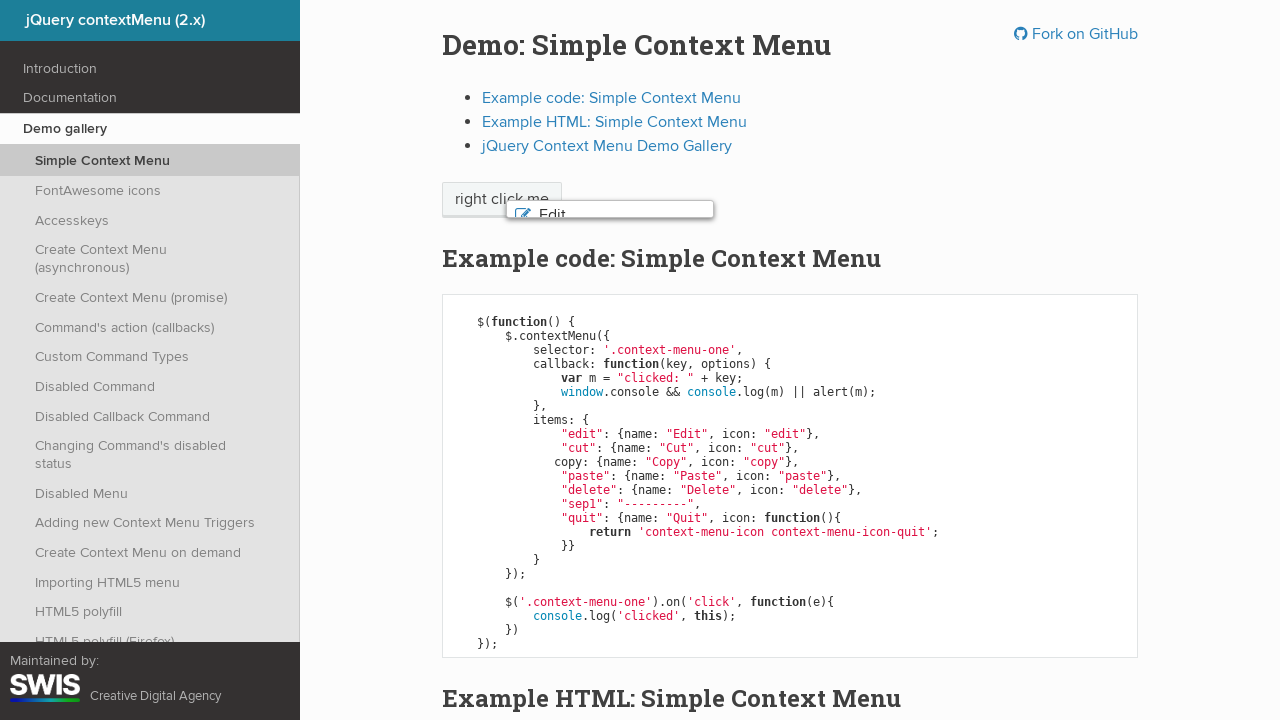

Set up dialog handler to accept alert dialogs
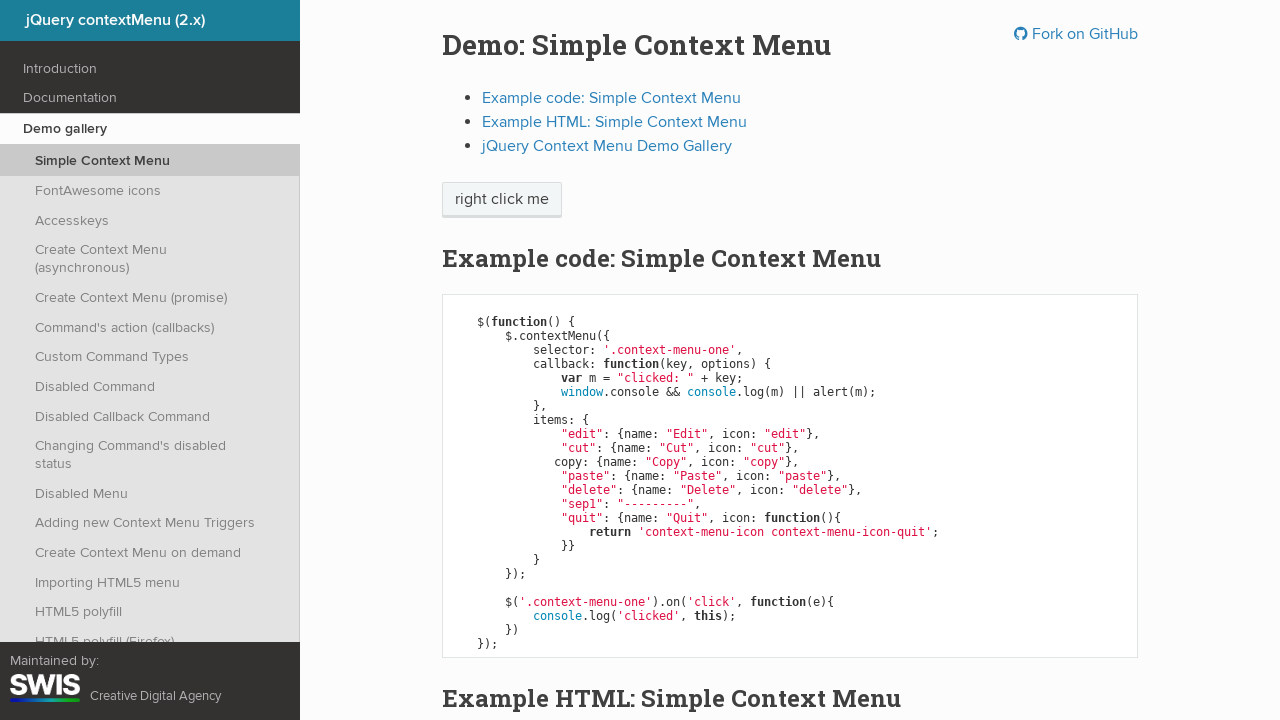

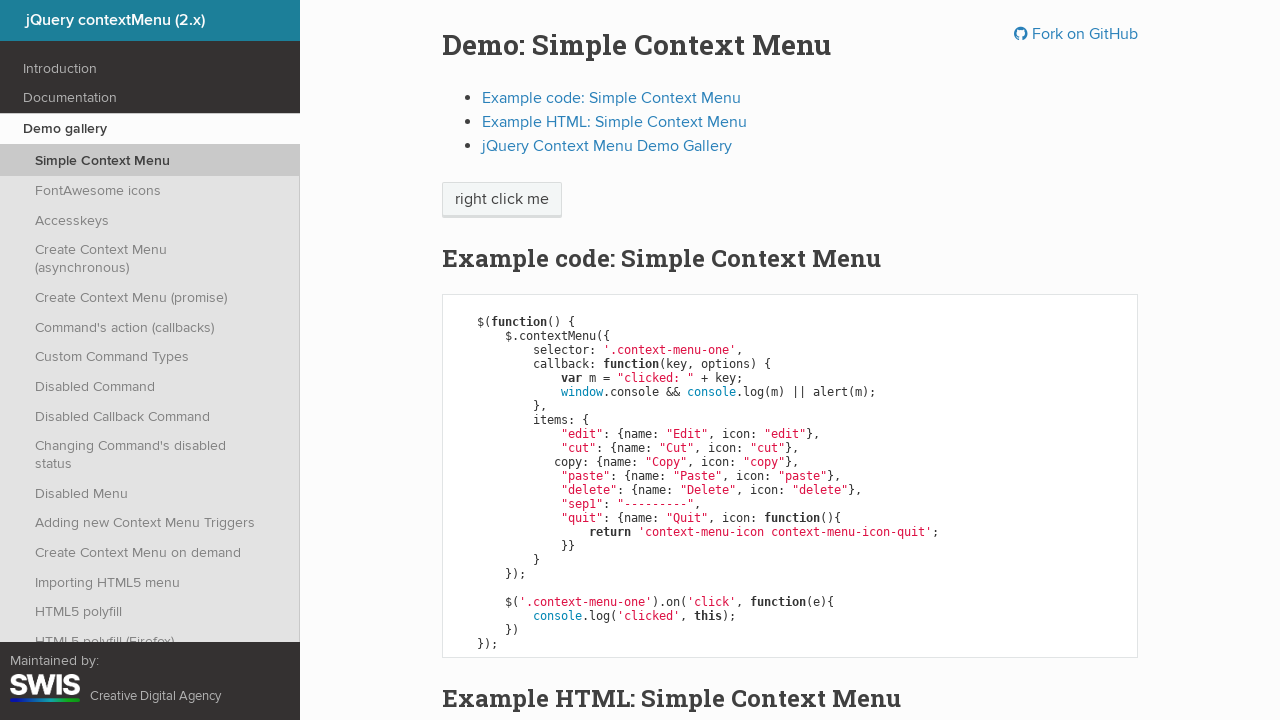